Tests checkbox functionality by clicking on checkboxes if they are not already selected, then verifies checkbox1 is checked

Starting URL: https://the-internet.herokuapp.com/checkboxes

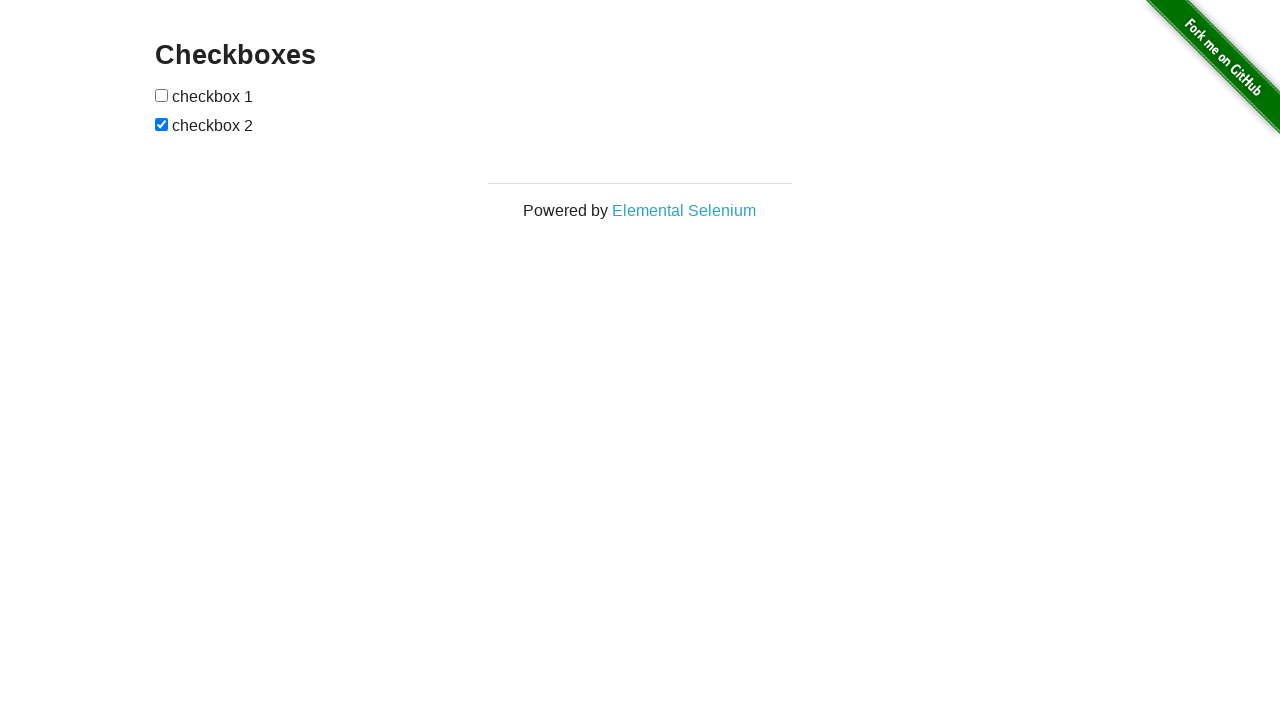

Located checkbox1 element
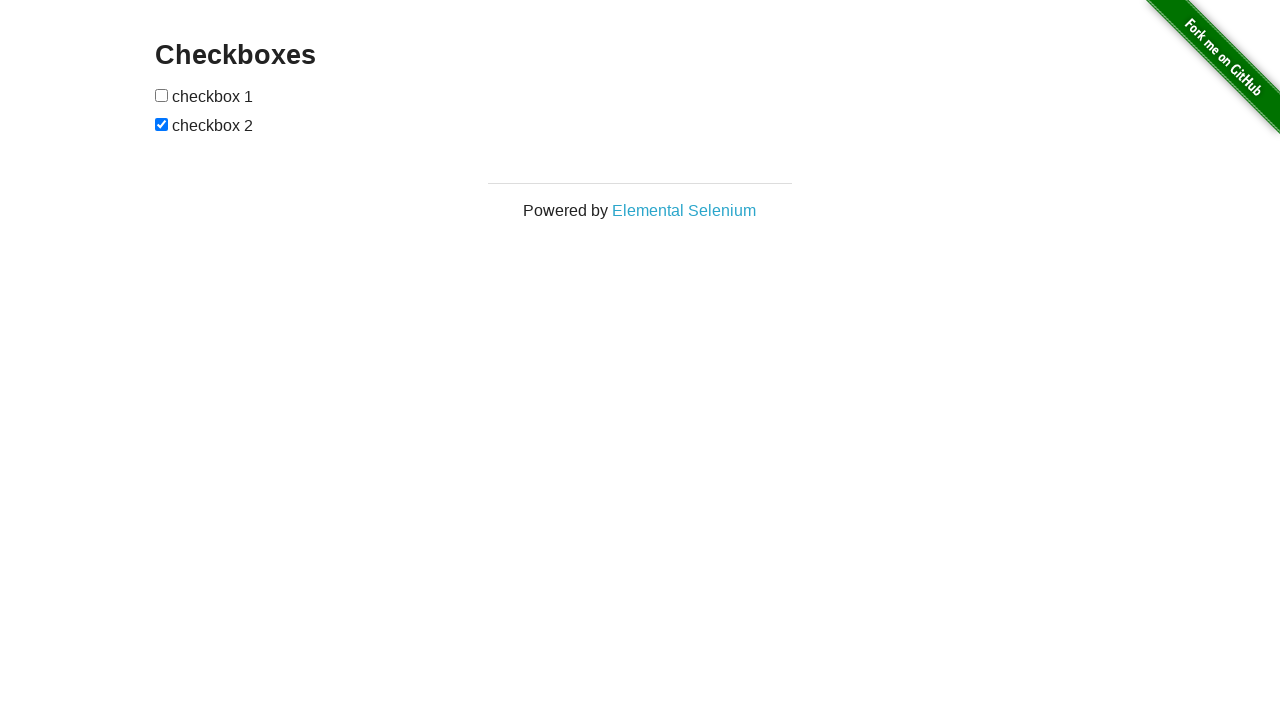

Located checkbox2 element
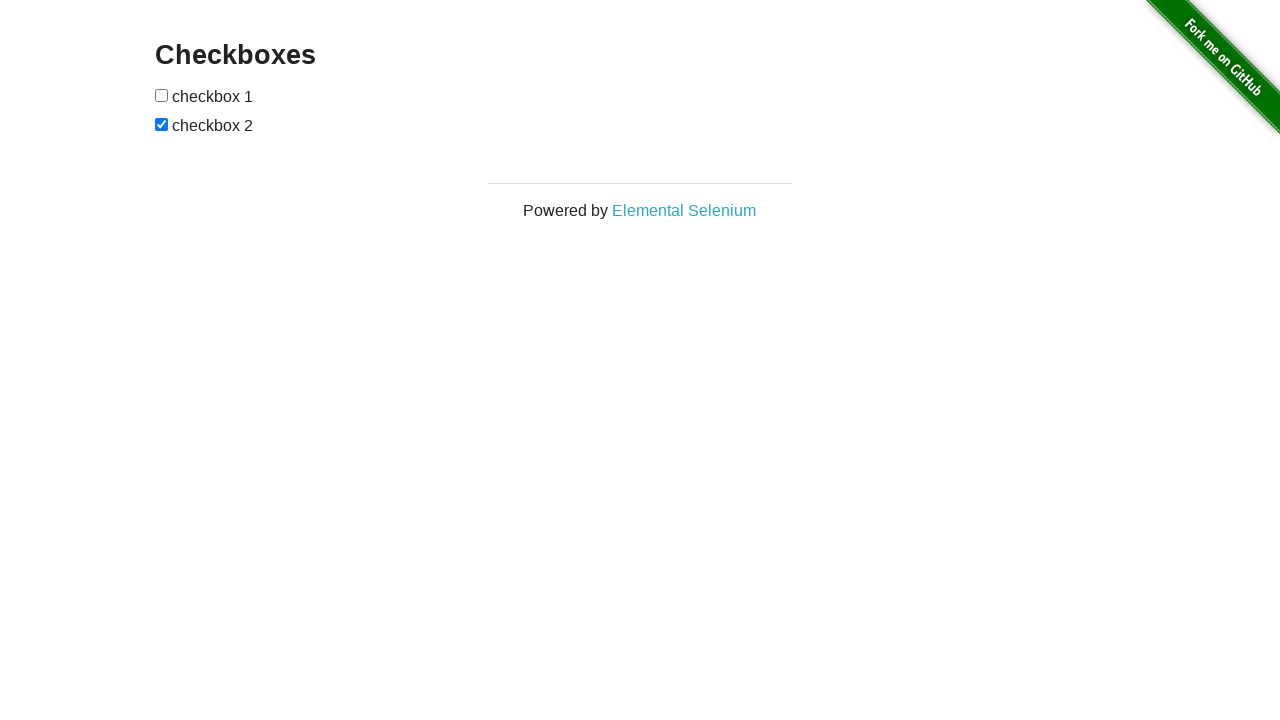

Clicked checkbox1 to select it at (162, 95) on (//input[@type='checkbox'])[1]
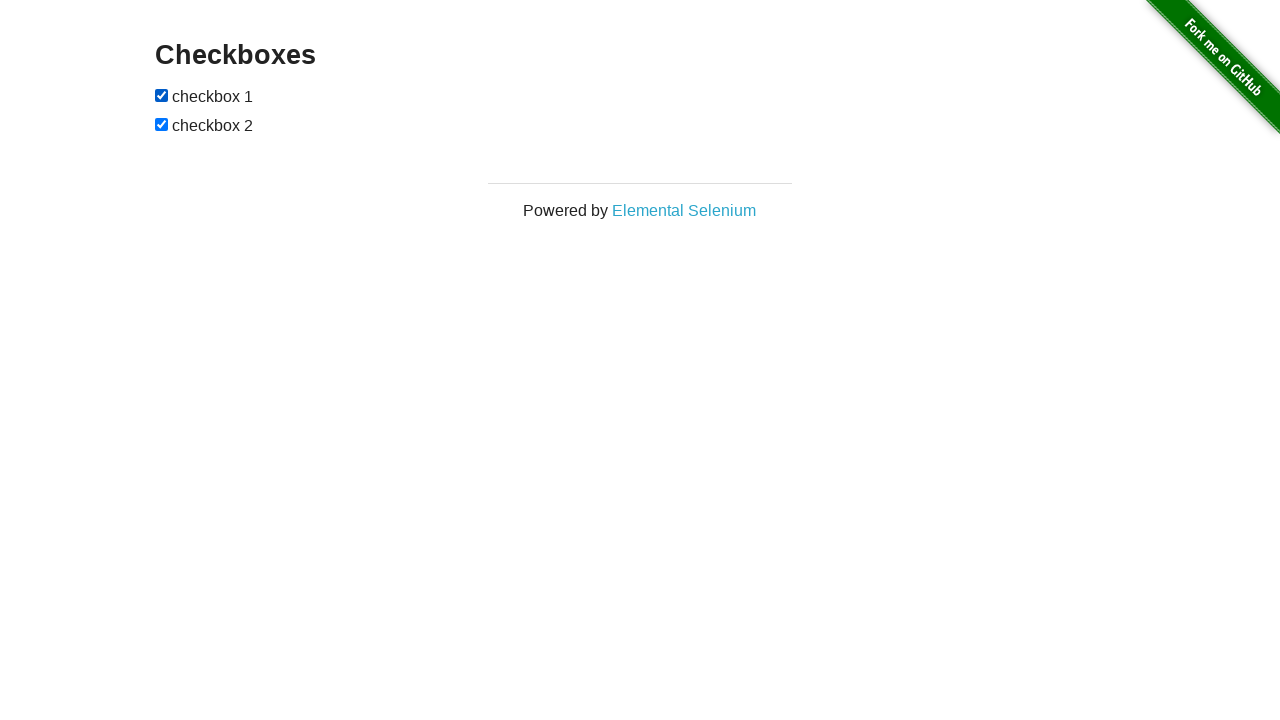

Checkbox2 was already checked, no click needed
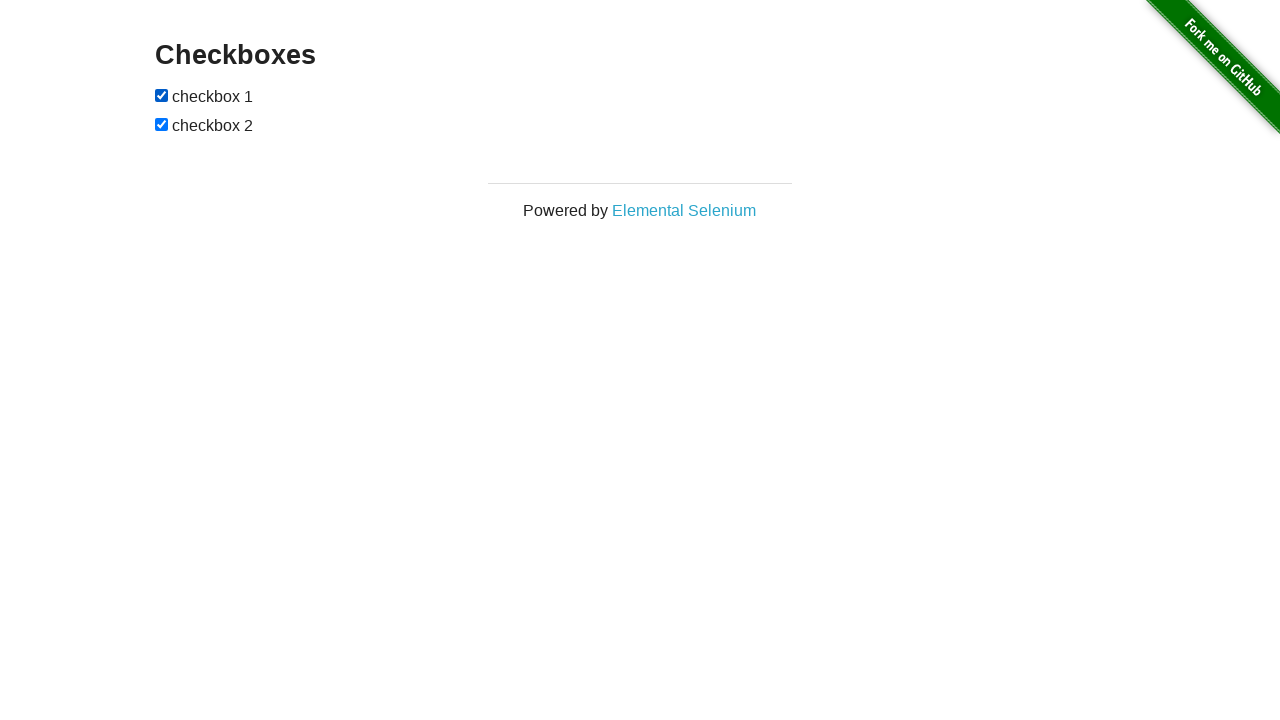

Verified that checkbox1 is checked
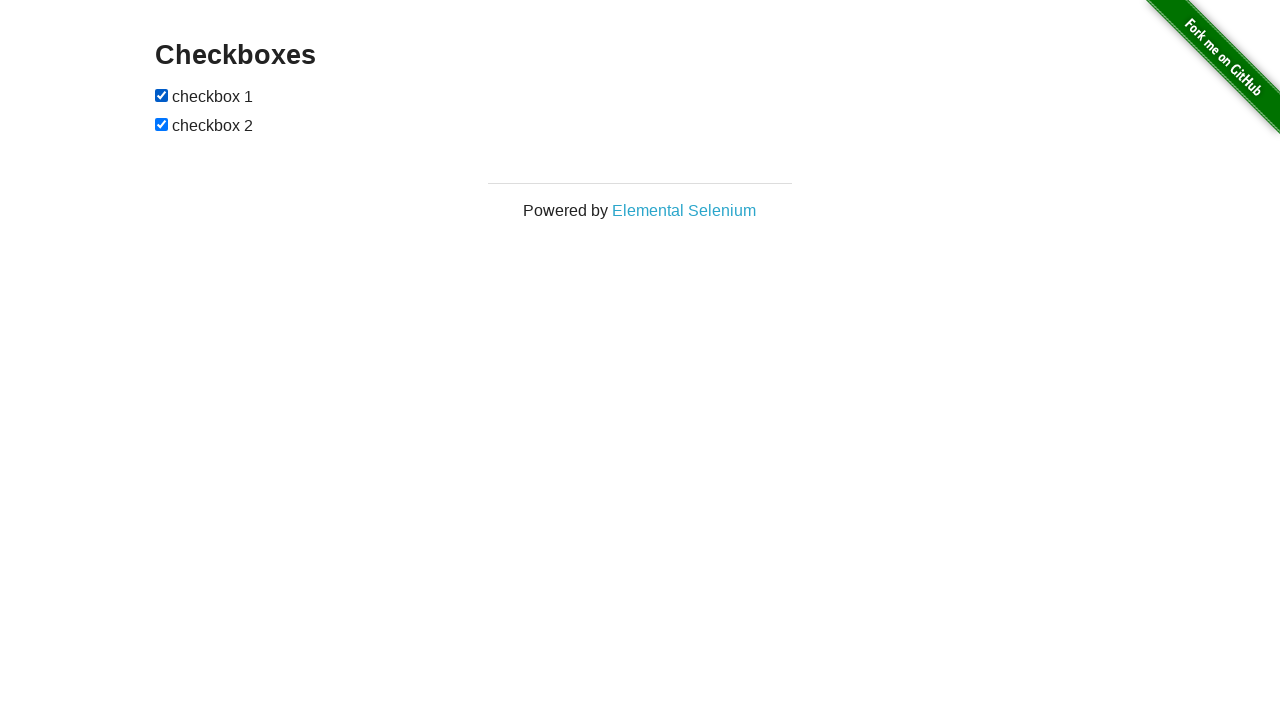

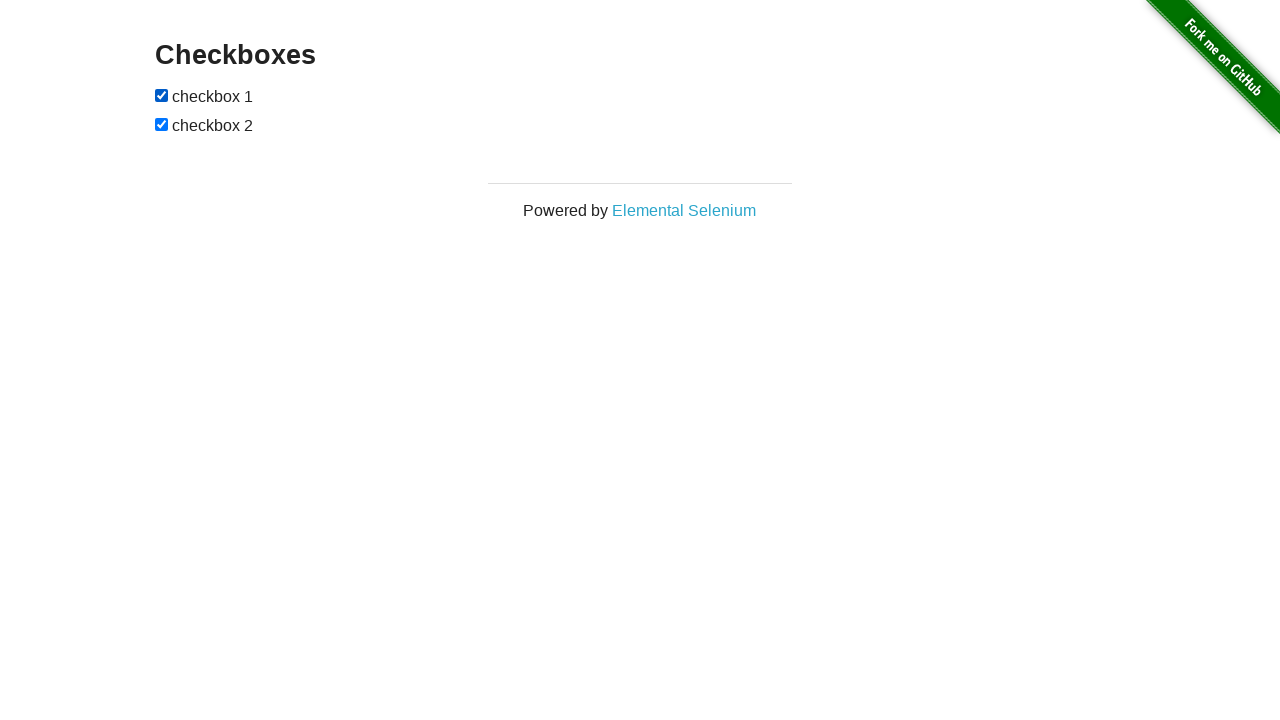